Tests JavaScript alert handling by filling a name field, triggering an alert box and accepting it, then triggering a confirm dialog and dismissing it.

Starting URL: https://rahulshettyacademy.com/AutomationPractice/

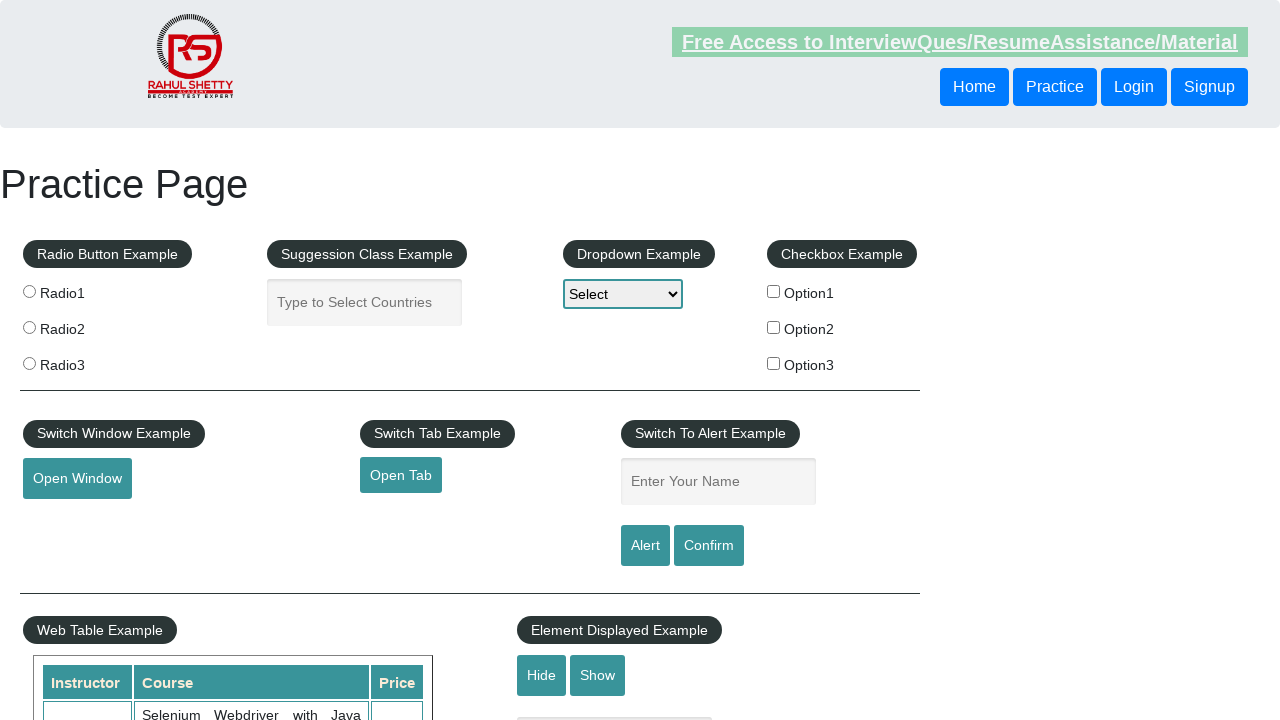

Filled name field with 'Swathi' on #name
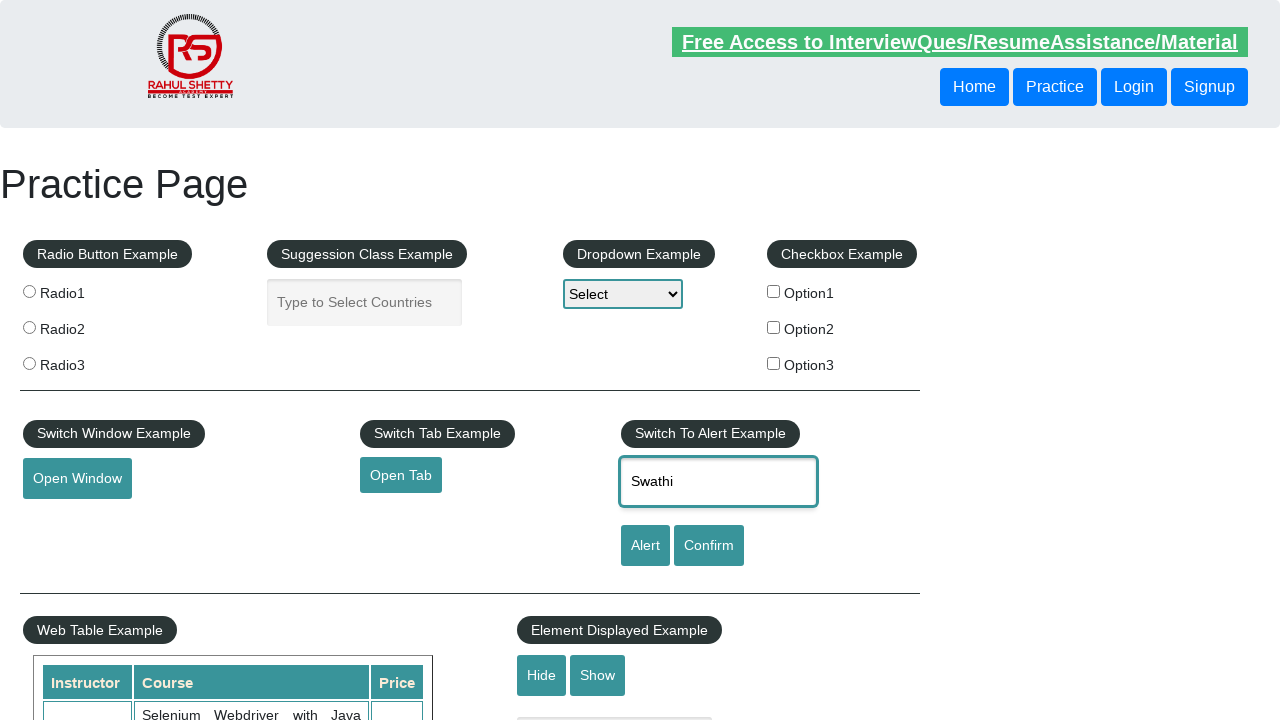

Clicked alert button to trigger JavaScript alert at (645, 546) on #alertbtn
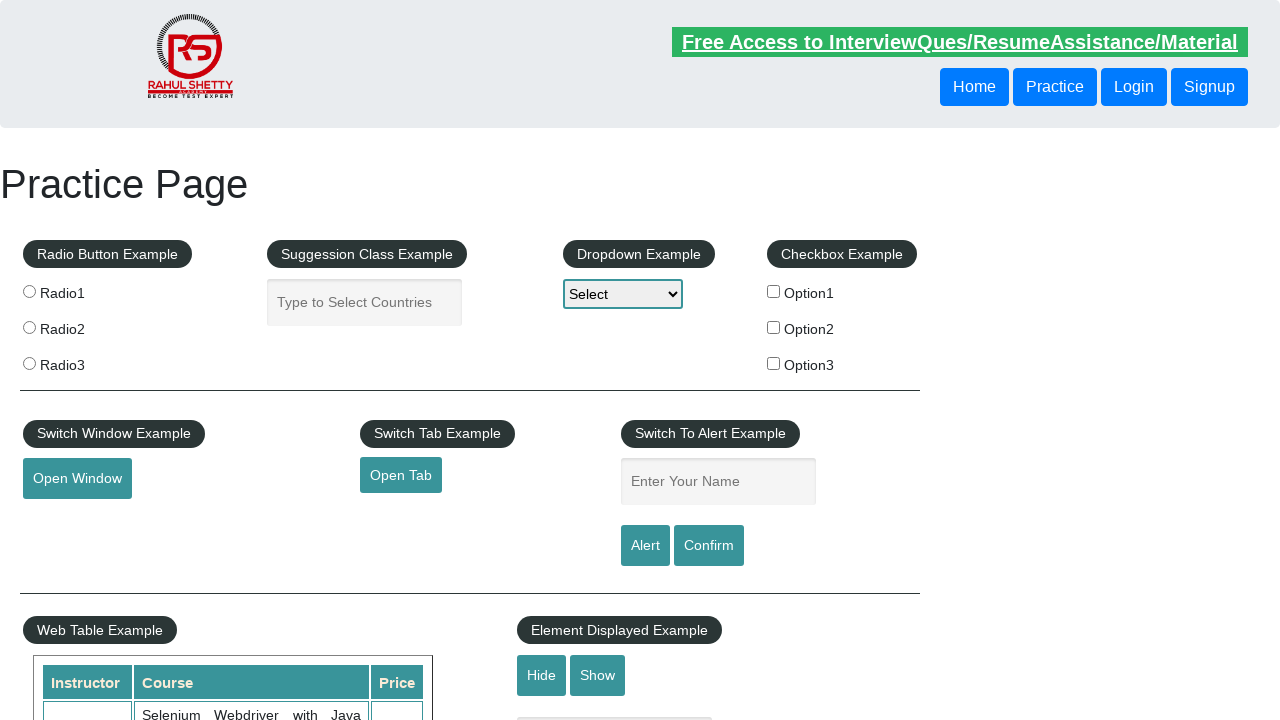

Set up dialog handler to accept alert
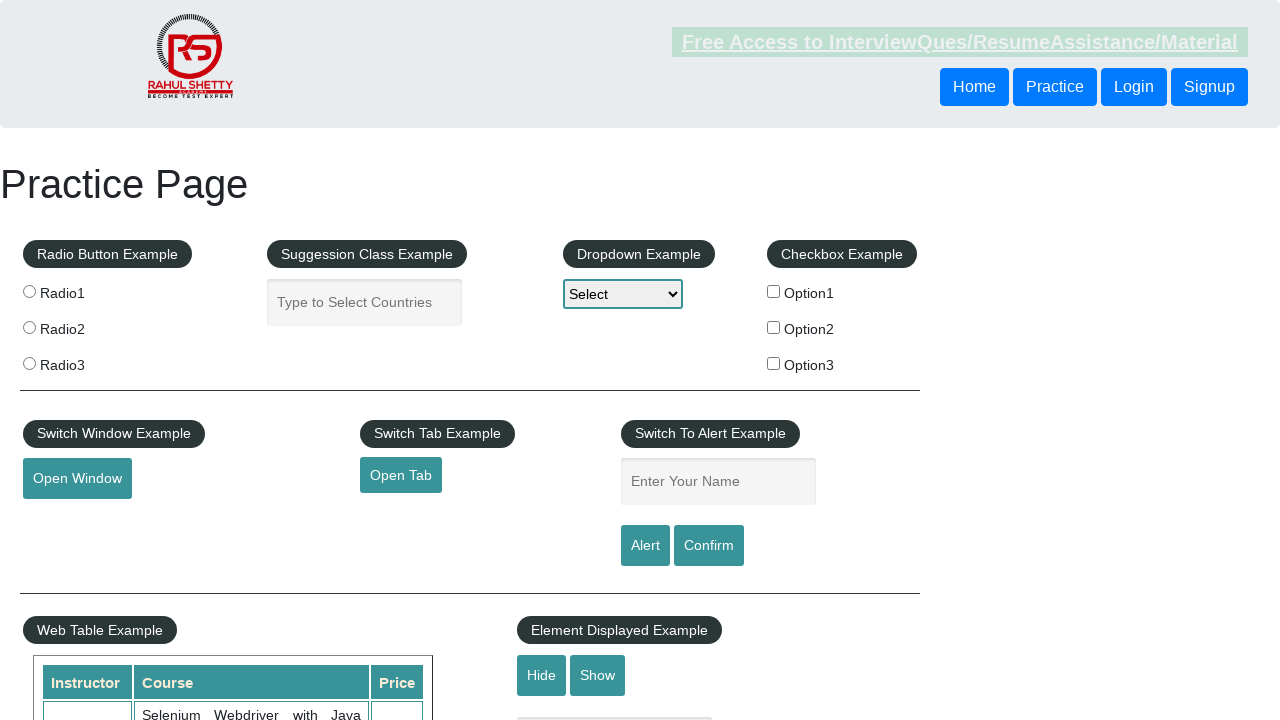

Waited for alert to be processed
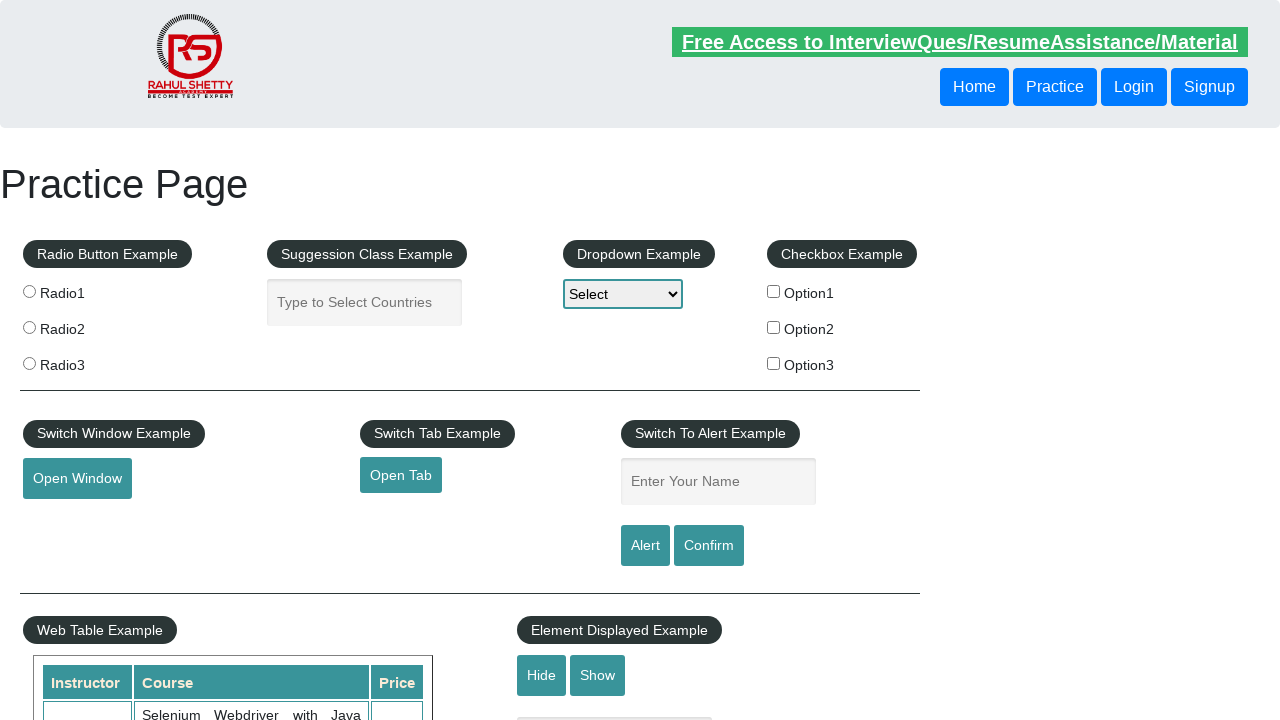

Filled name field with 'duffer' for confirm dialog test on #name
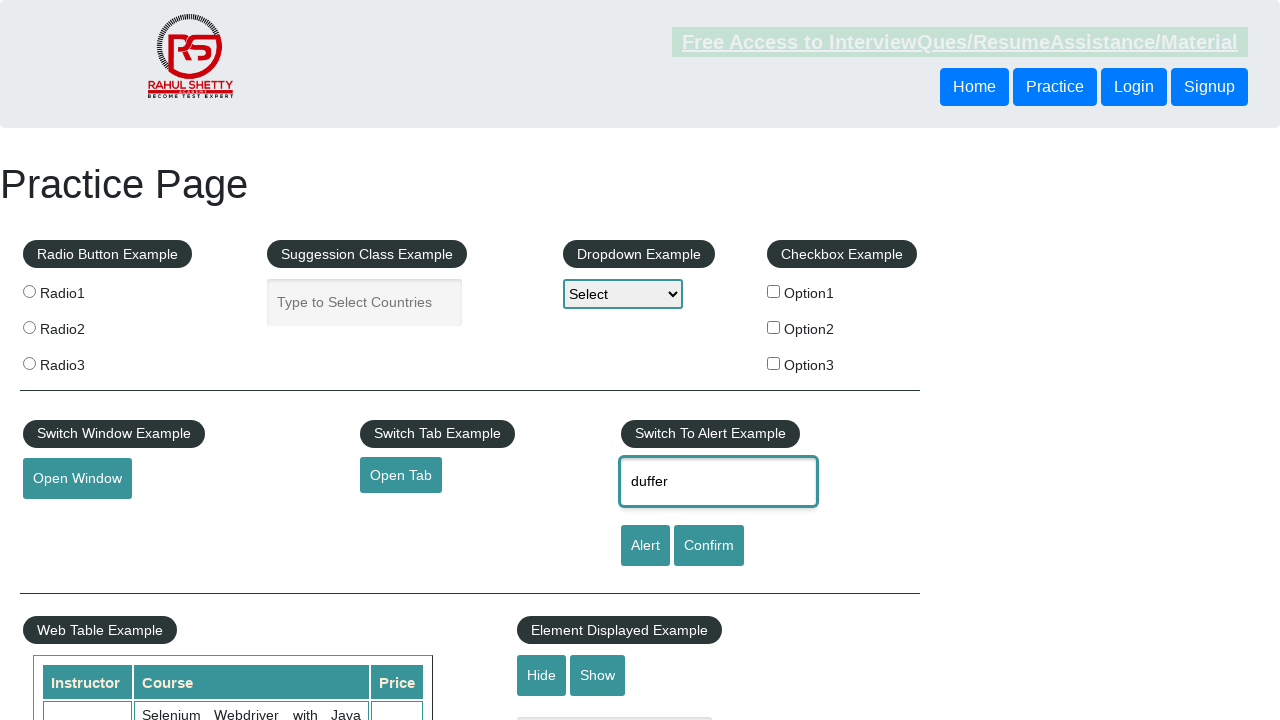

Set up dialog handler to dismiss confirm dialog
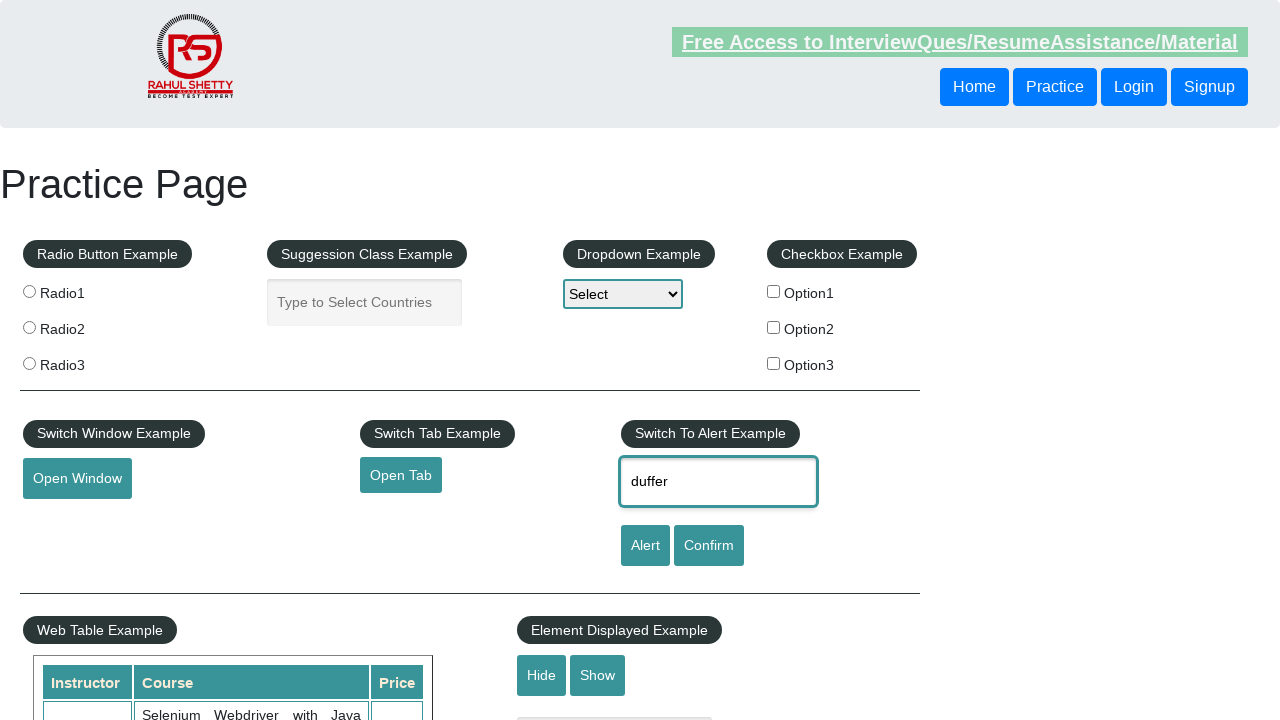

Clicked confirm button to trigger confirm dialog at (709, 546) on #confirmbtn
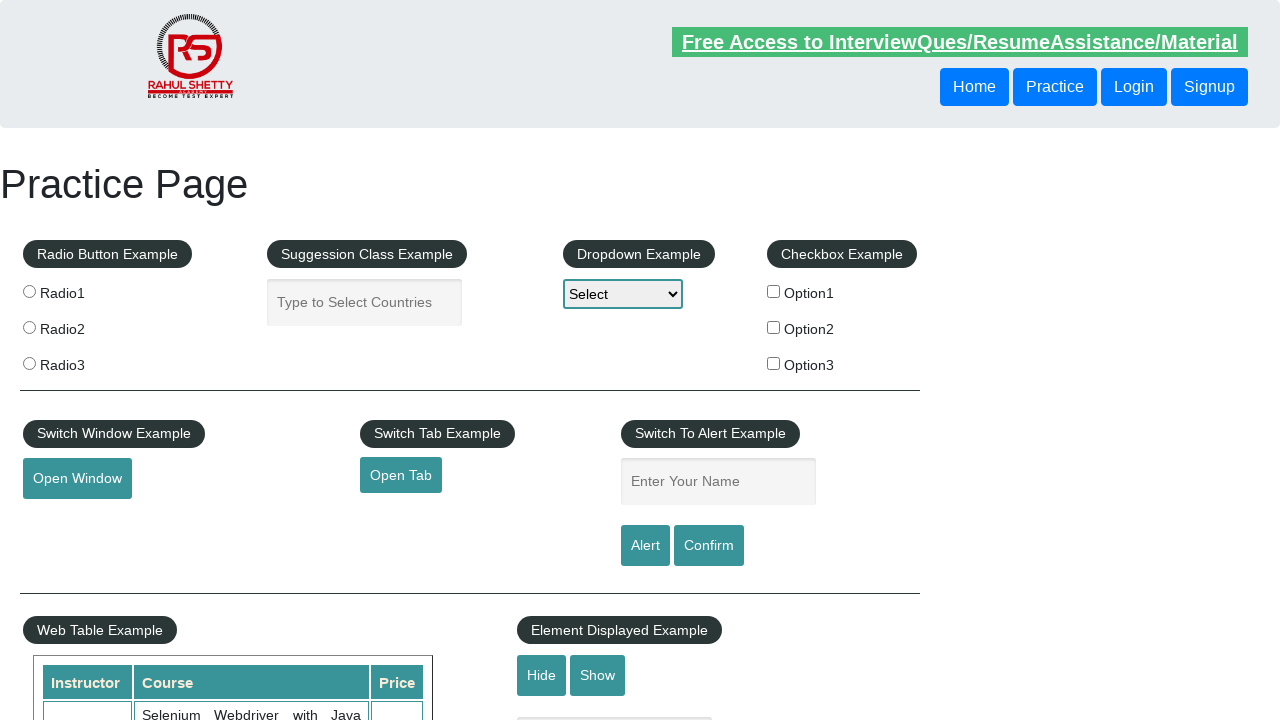

Waited for confirm dialog interaction to complete
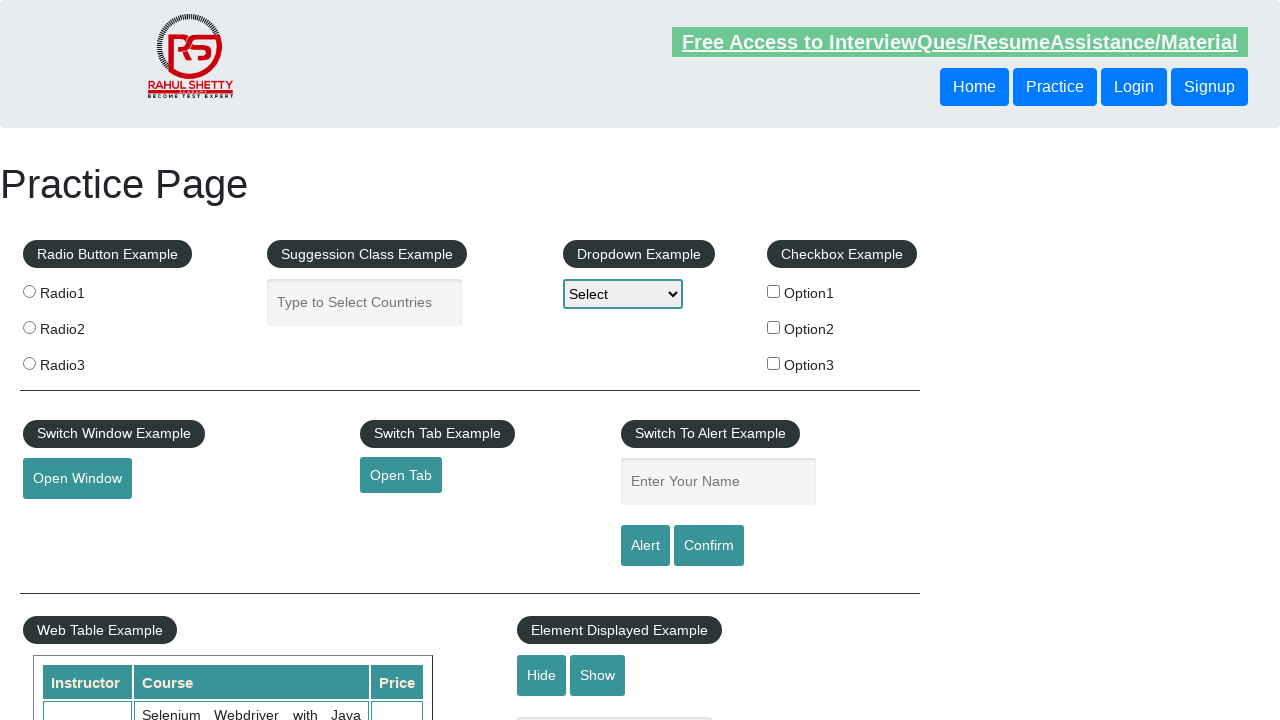

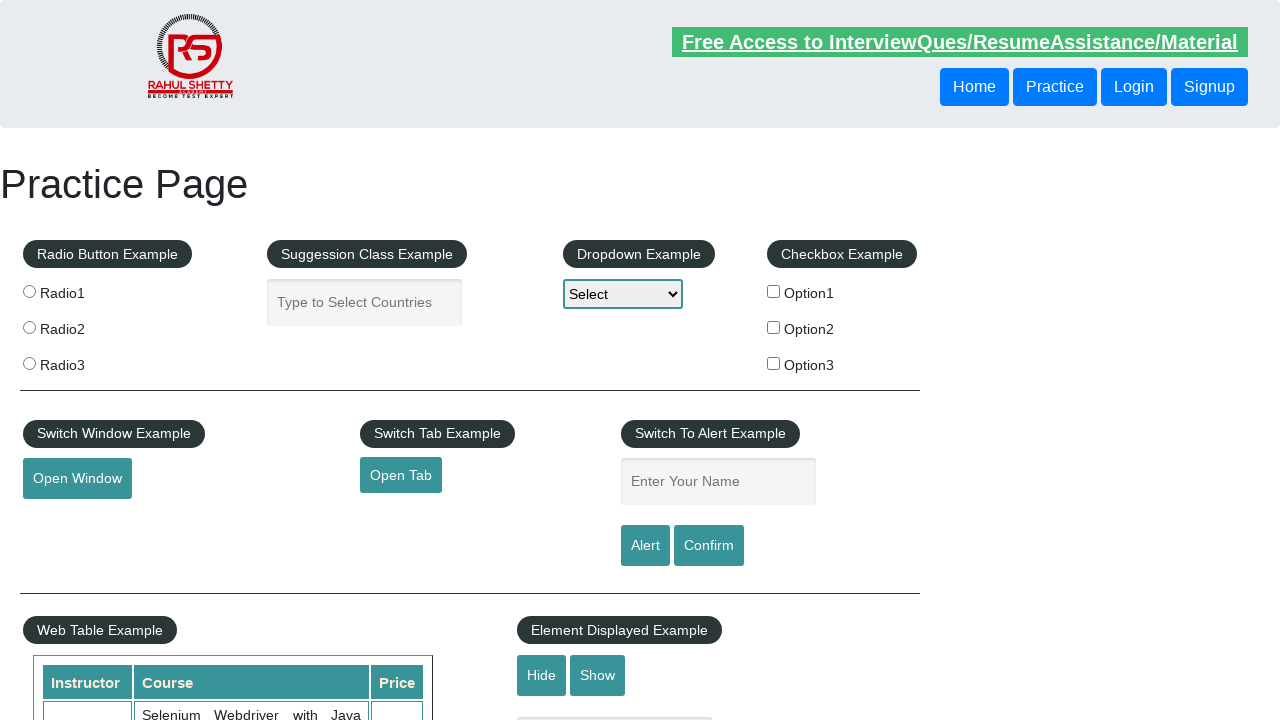